Tests dropdown selection functionality by selecting an option from the Industry dropdown without using Select class

Starting URL: https://www.orangehrm.com/orangehrm-30-day-trial/

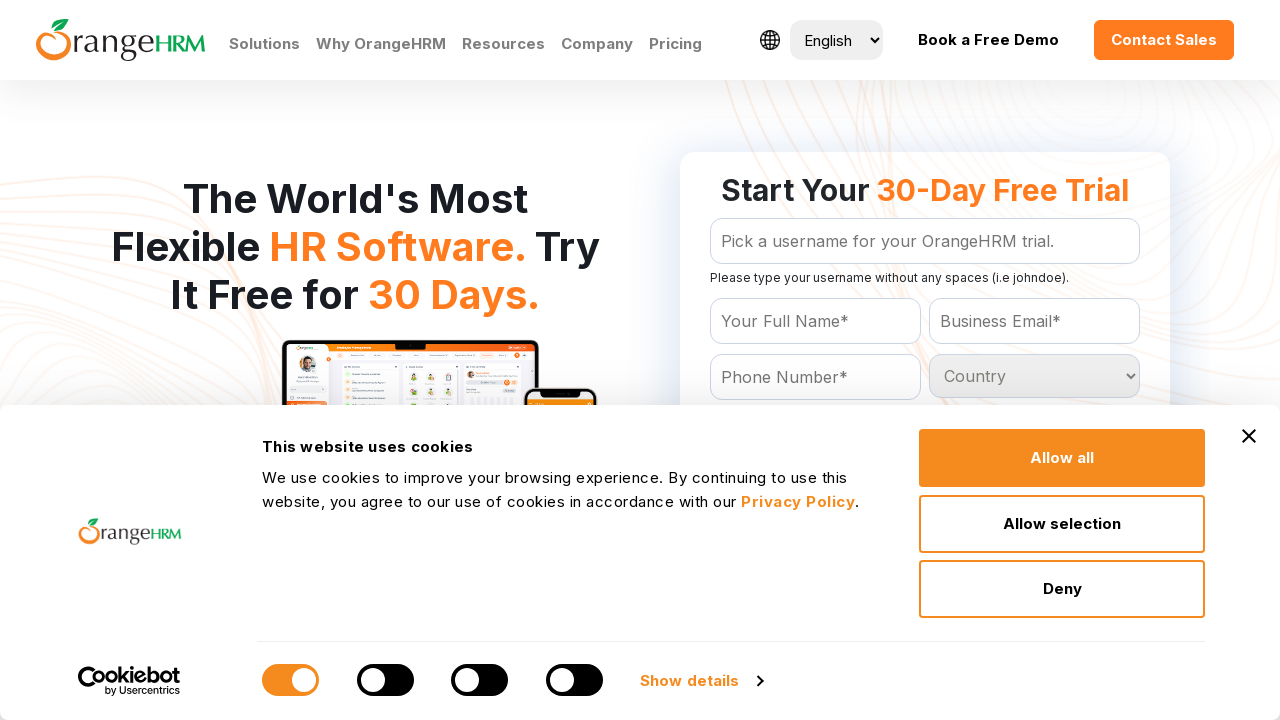

Retrieved all options from the Industry dropdown
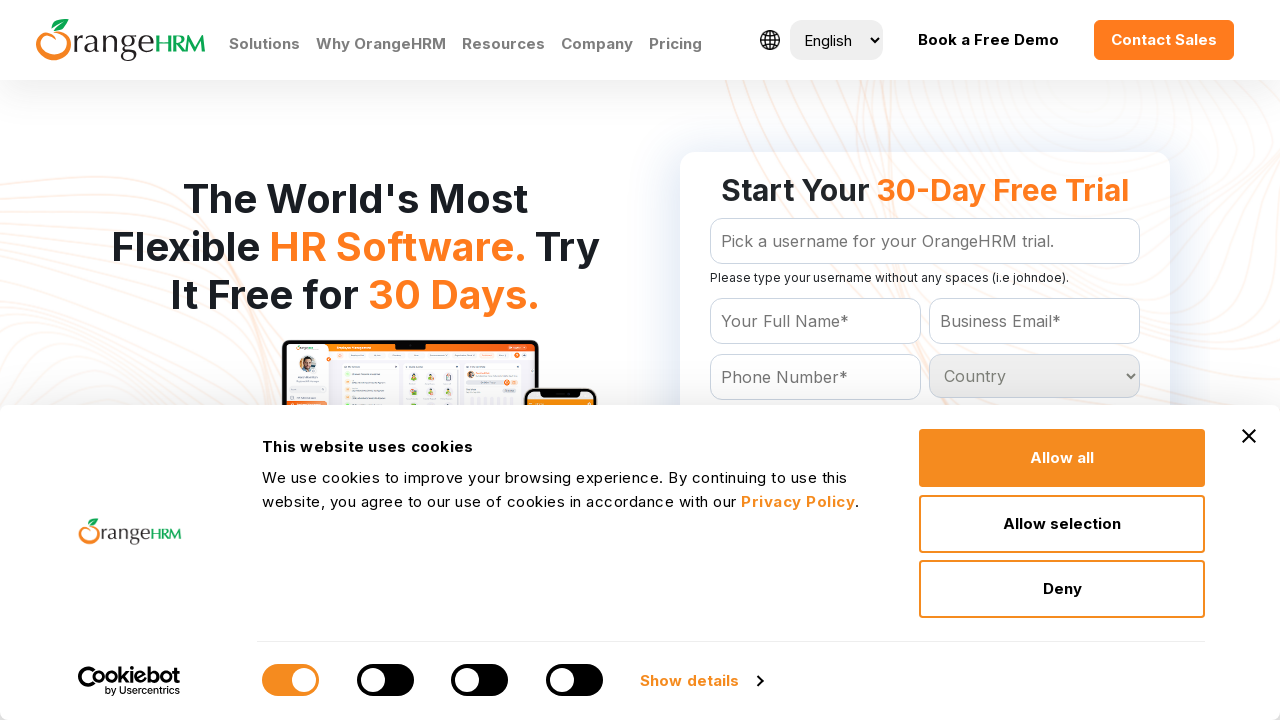

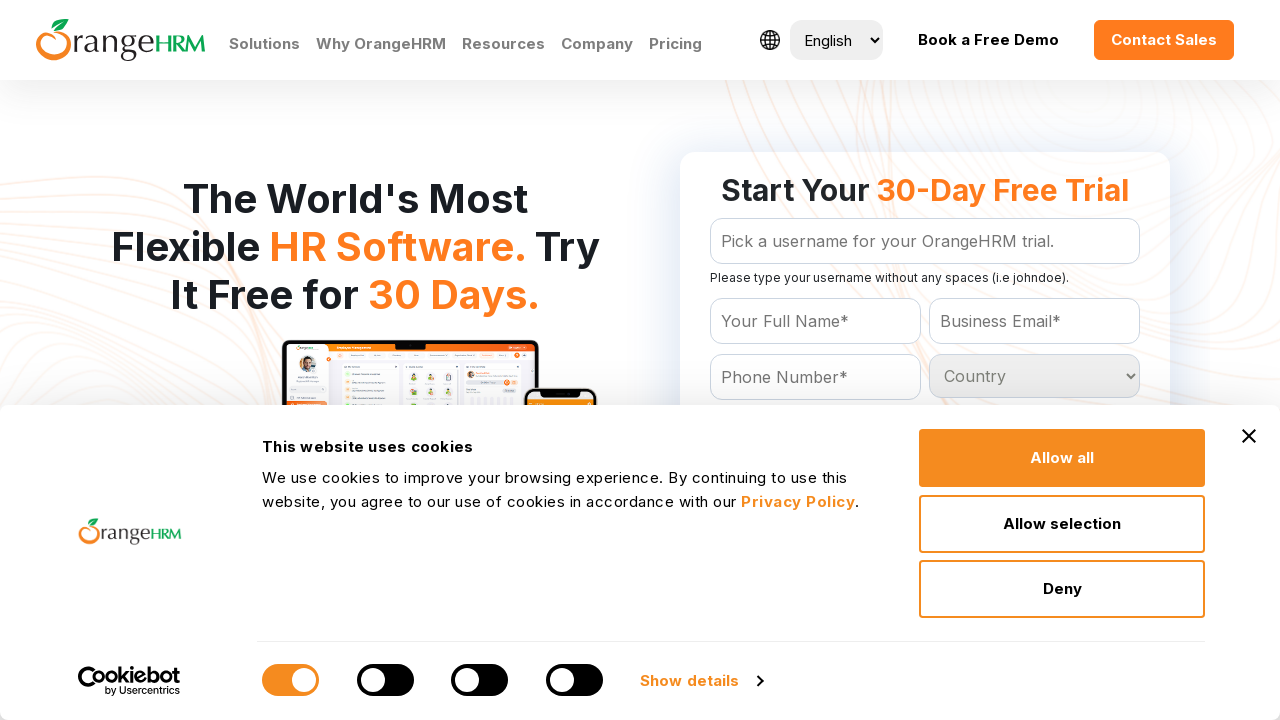